Tests browser navigation functionality (back, refresh, forward) by clicking a link, navigating back to verify the homepage heading, refreshing the page, and navigating forward to verify the destination page heading.

Starting URL: https://the-internet.herokuapp.com/

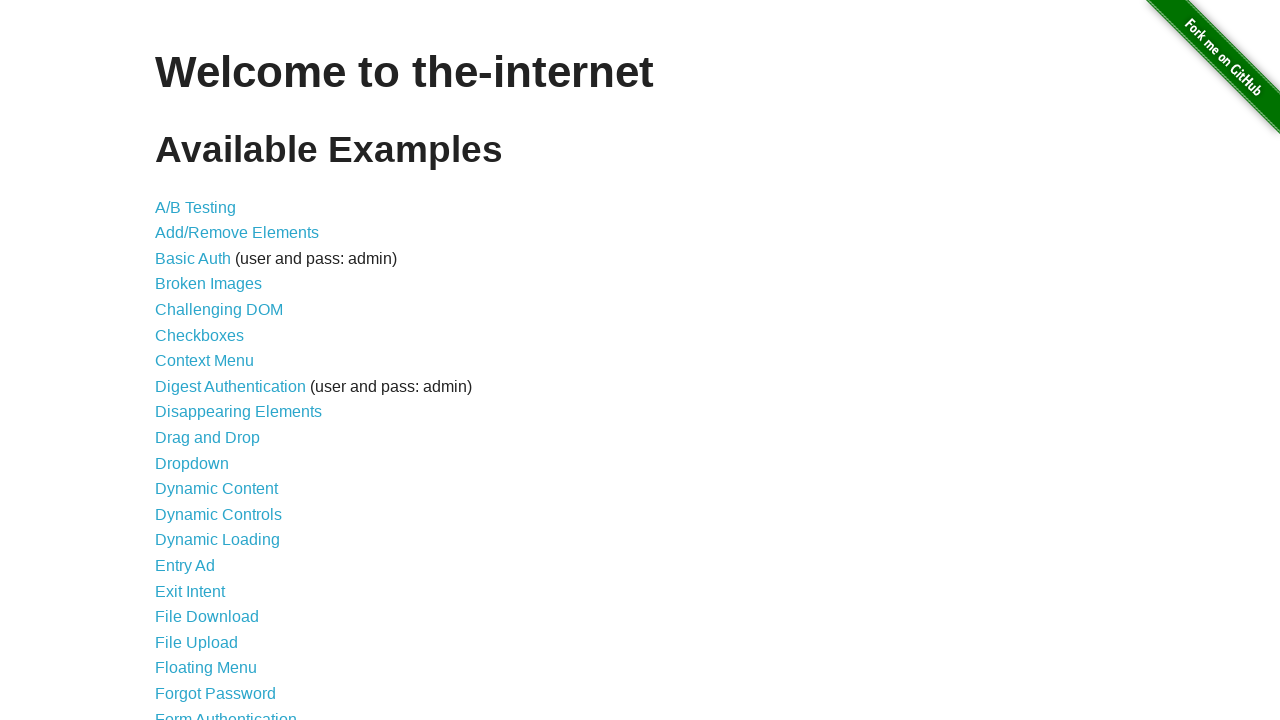

Clicked on Form Authentication link (21st item in the list) at (226, 712) on xpath=//*[@id='content']/ul/li[21]/a
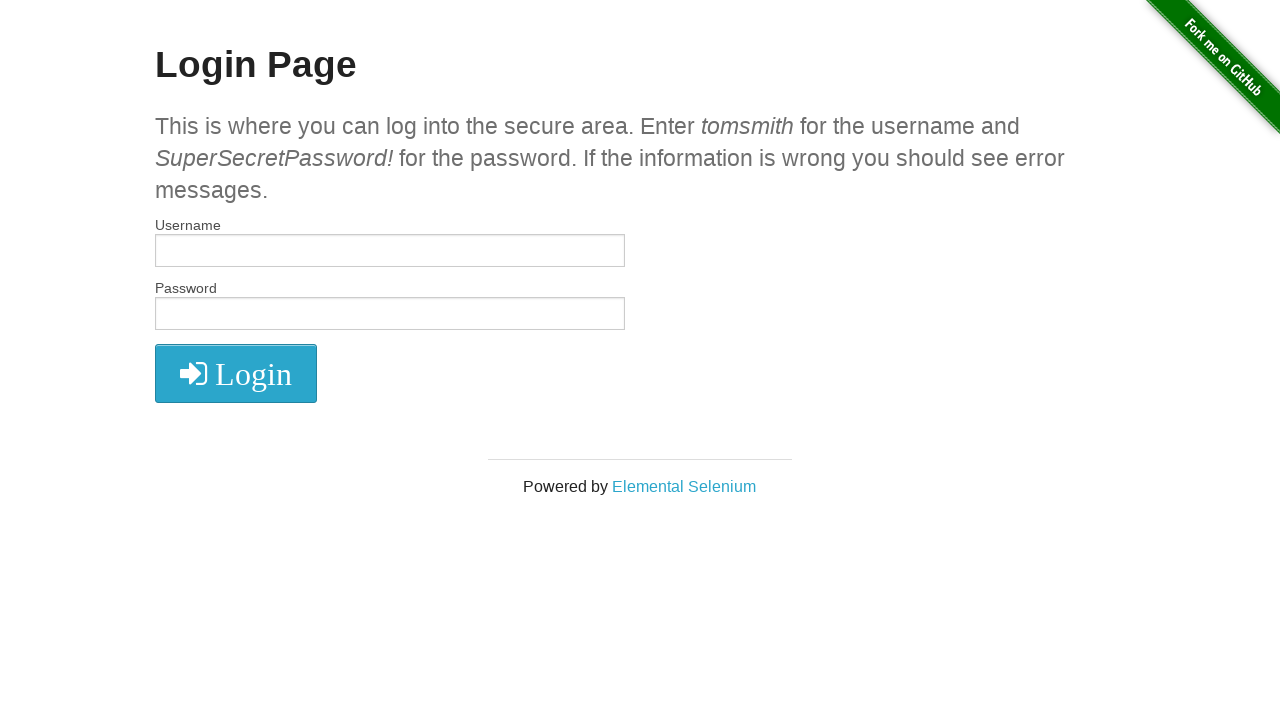

Login page loaded - heading selector appeared
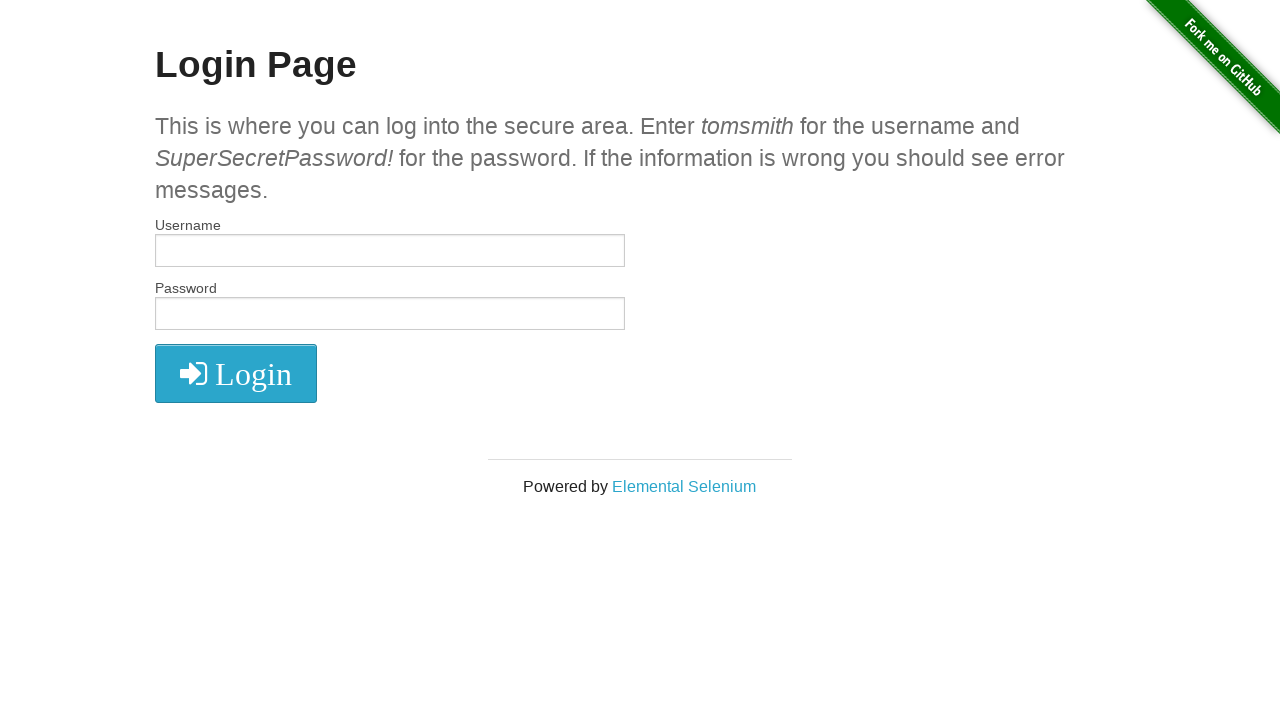

Navigated back to homepage
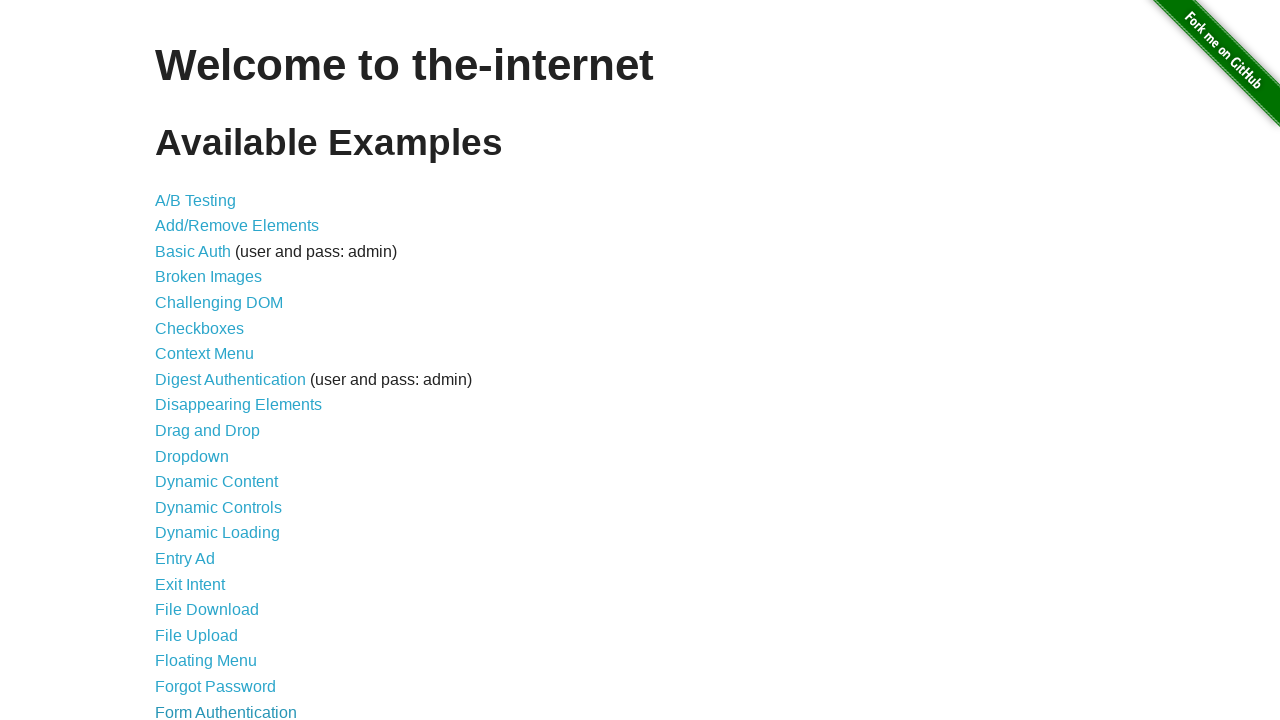

Verified homepage heading is 'Welcome to the-internet'
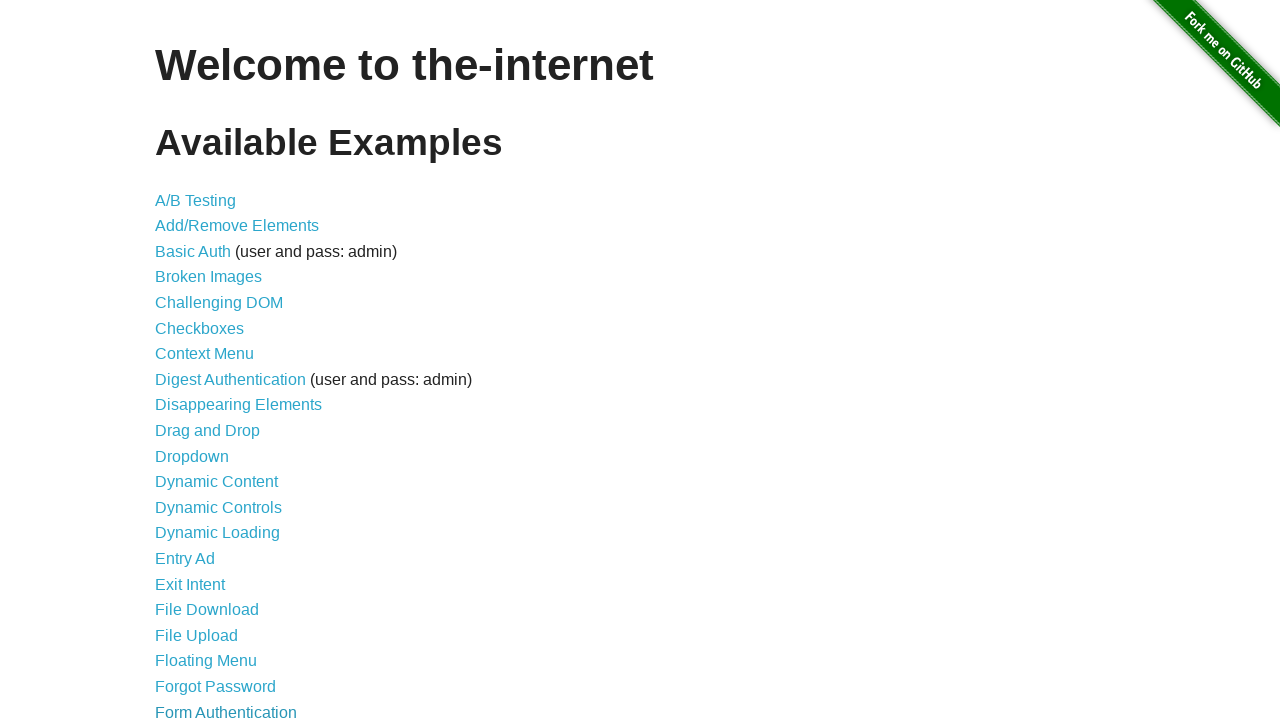

Refreshed the homepage
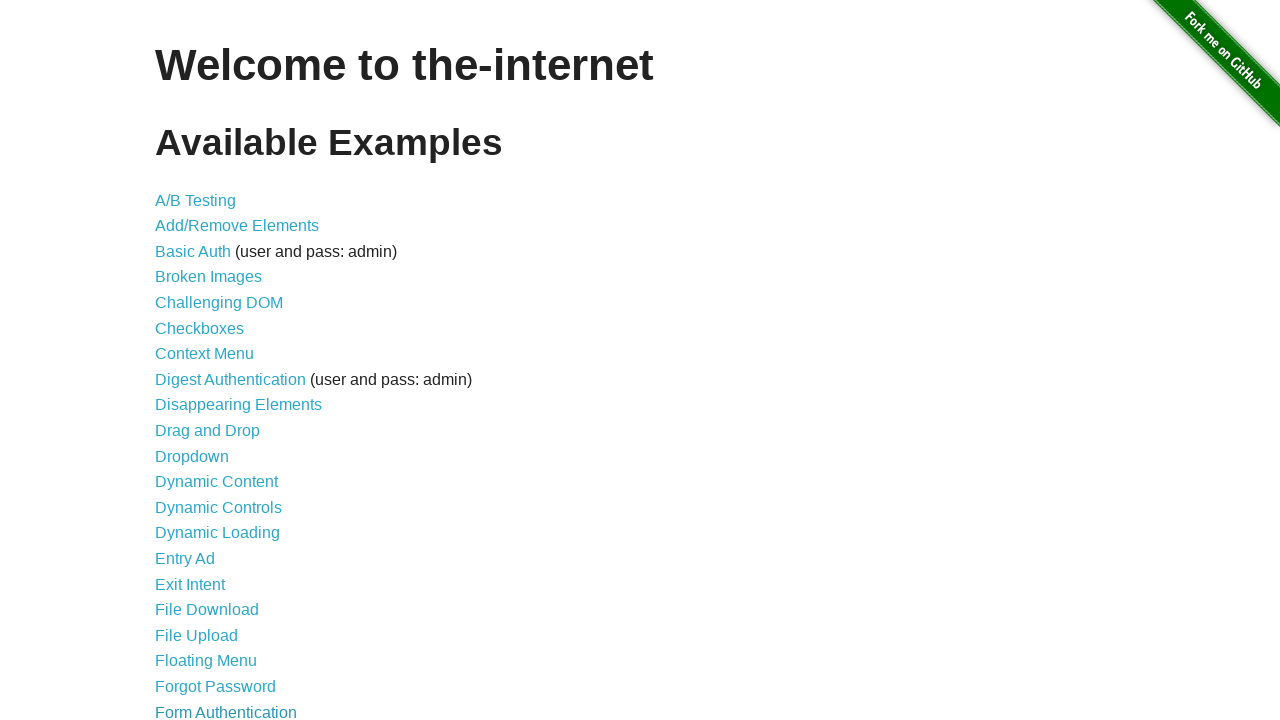

Verified homepage heading is still 'Welcome to the-internet' after refresh
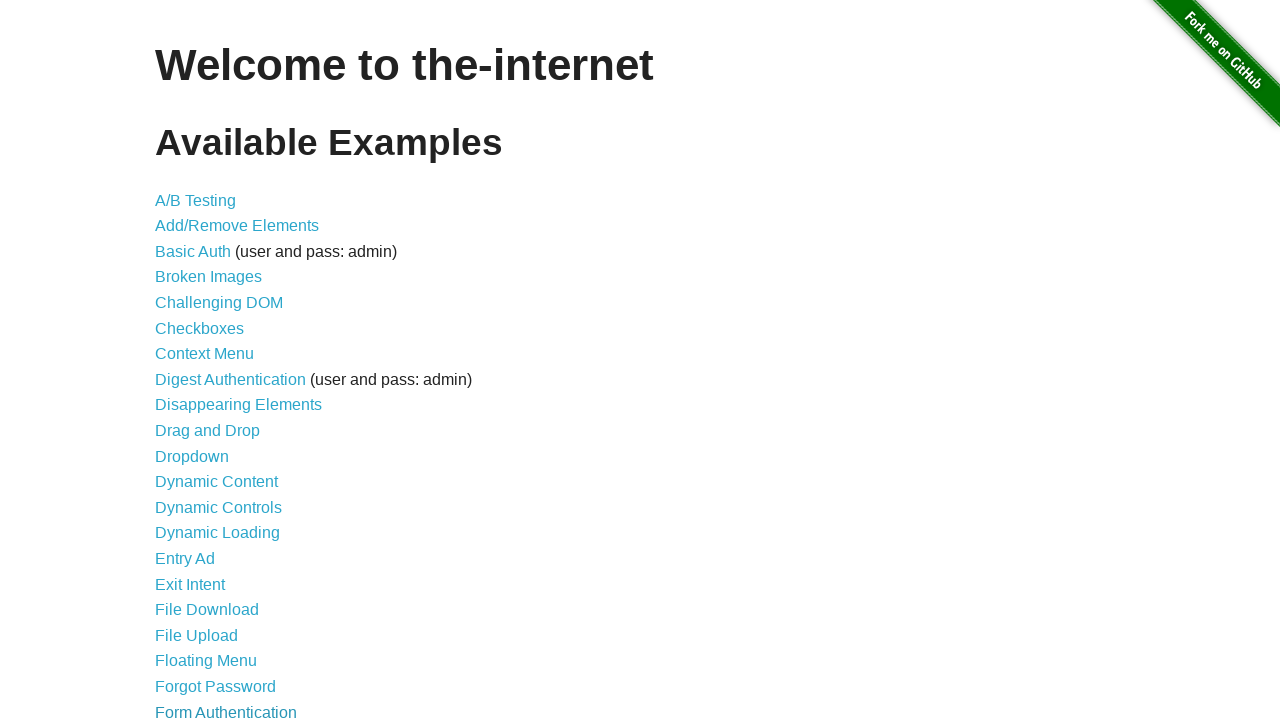

Navigated forward to login page
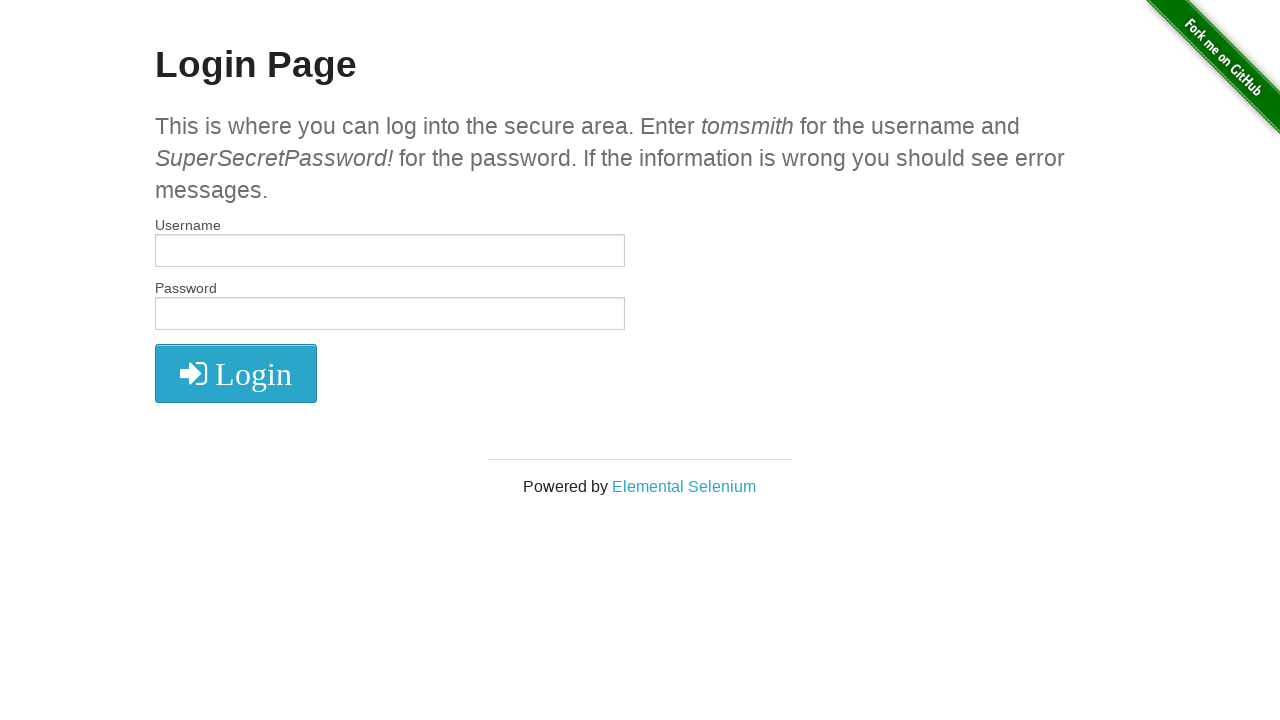

Verified login page heading is 'Login Page'
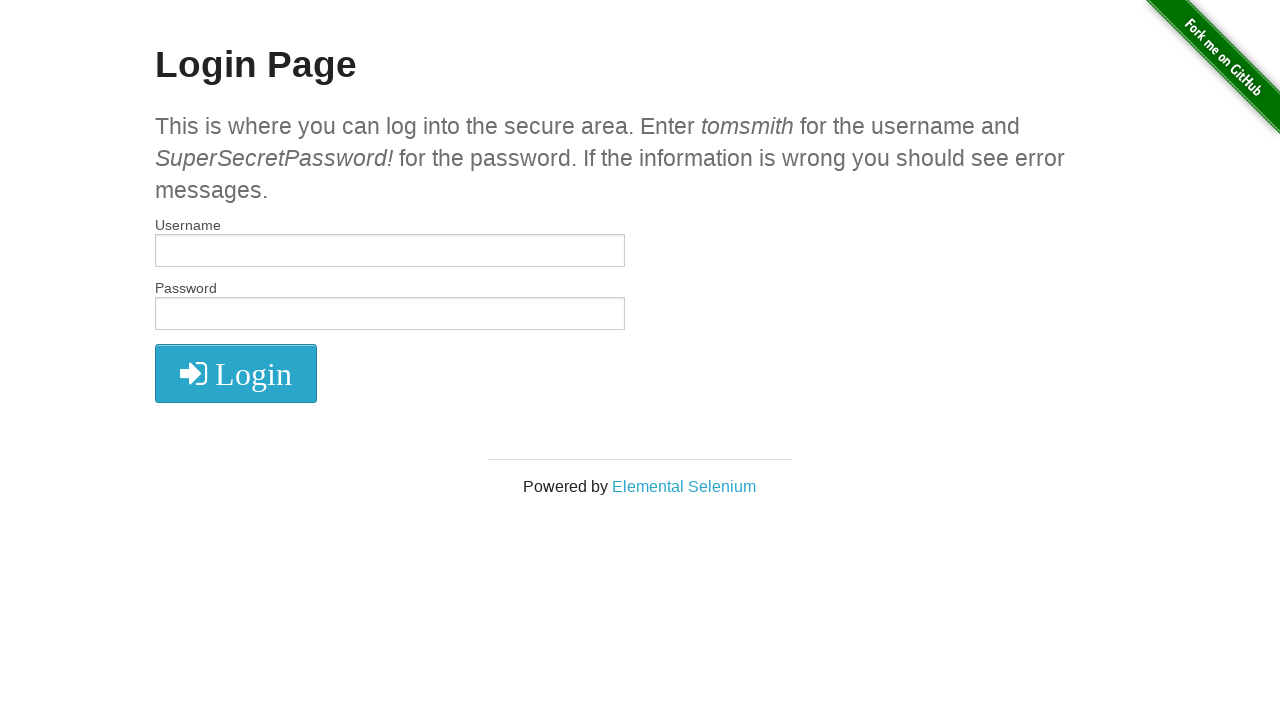

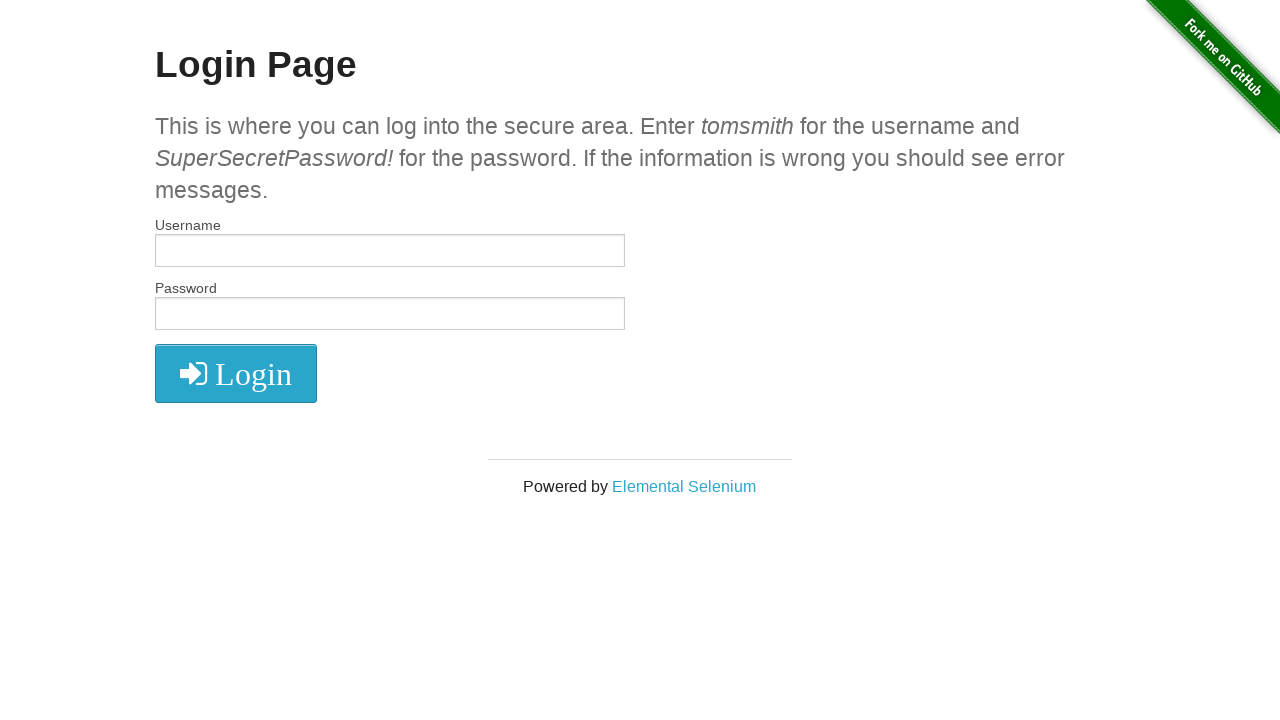